Navigates to the Automation Exercise website and clicks on the Test Cases link to verify navigation to the test cases page

Starting URL: http://automationexercise.com

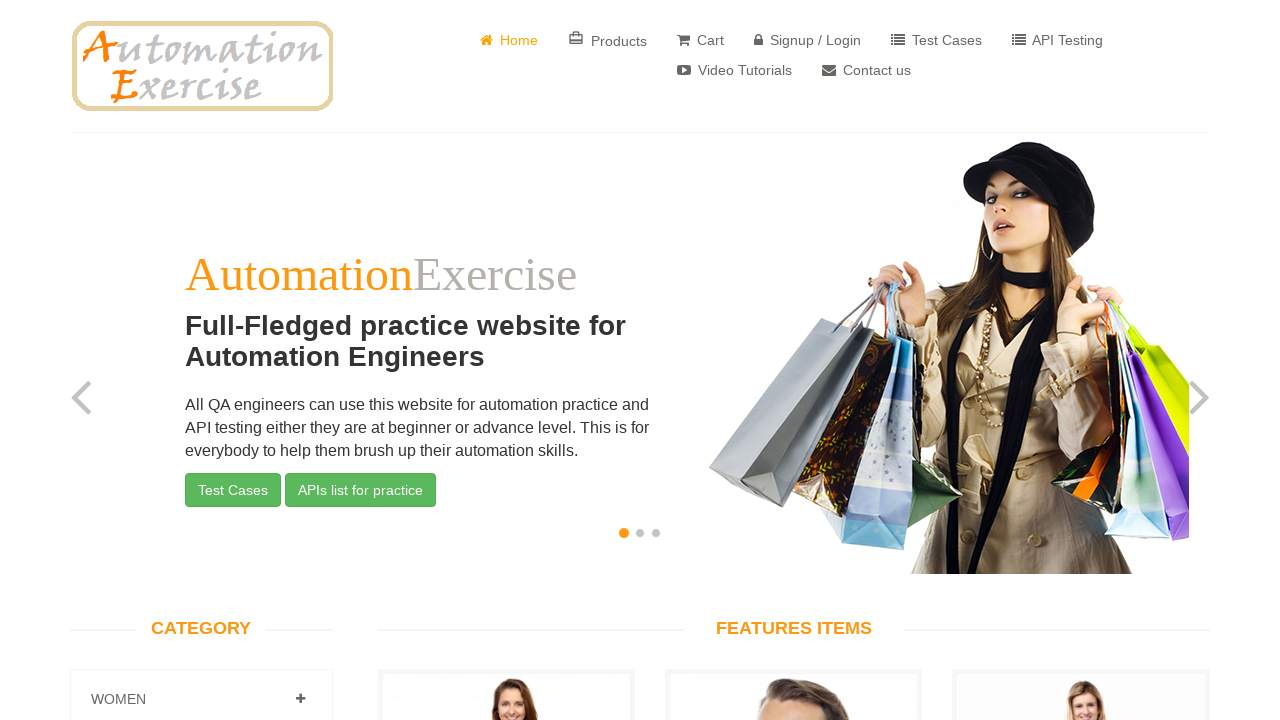

Clicked on 'Test Cases' link at (936, 40) on xpath=//a[contains(text(), 'Test Cases')]
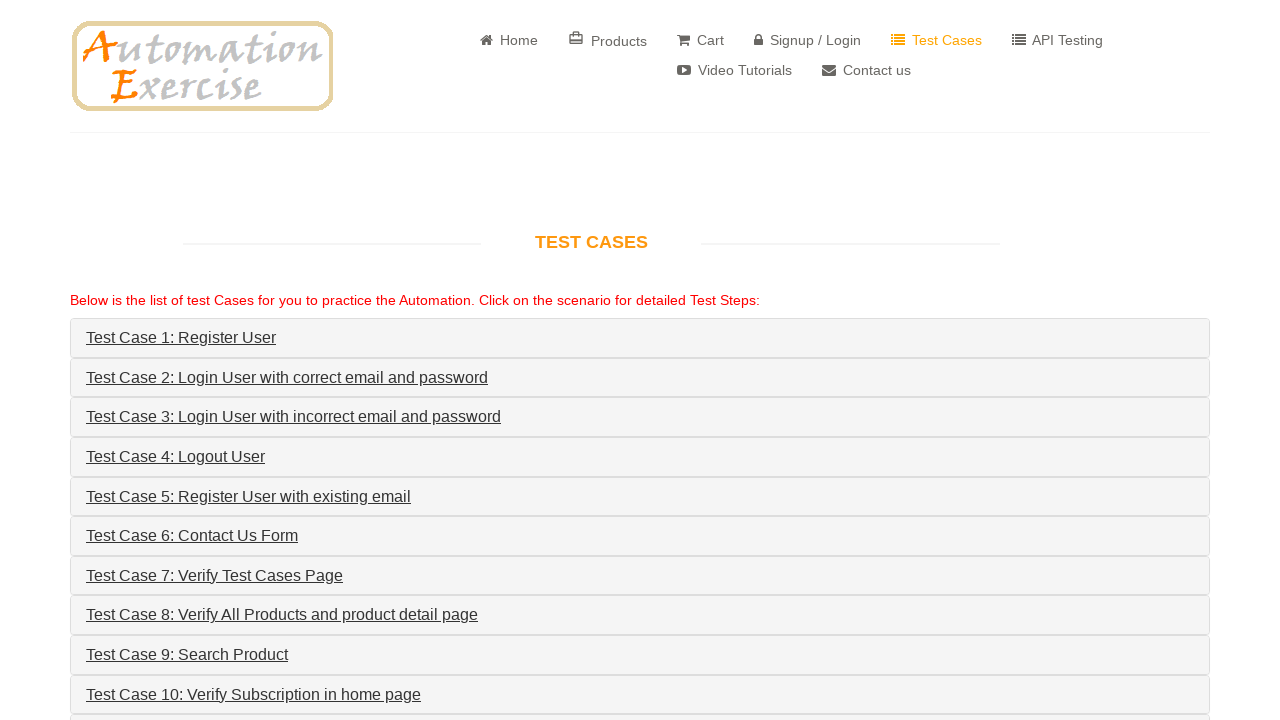

Waited for test cases page to load (networkidle)
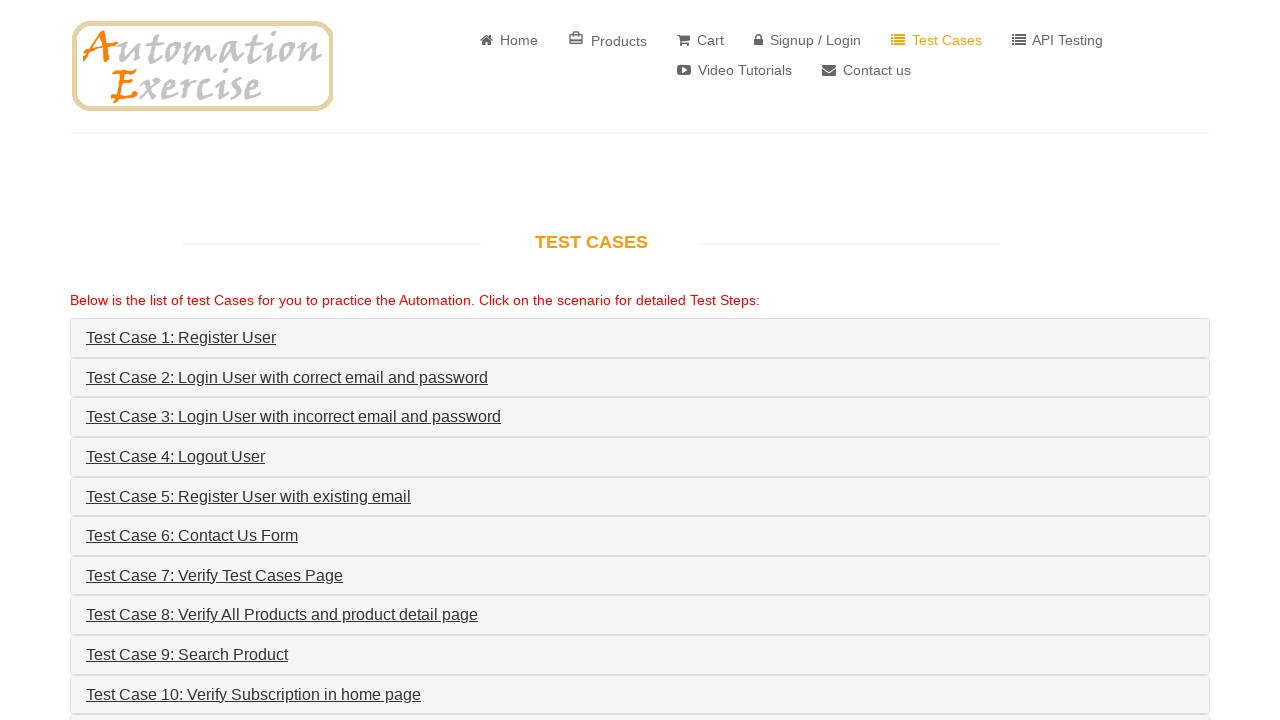

Verified page title matches expected 'Automation Practice Website for UI Testing - Test Cases'
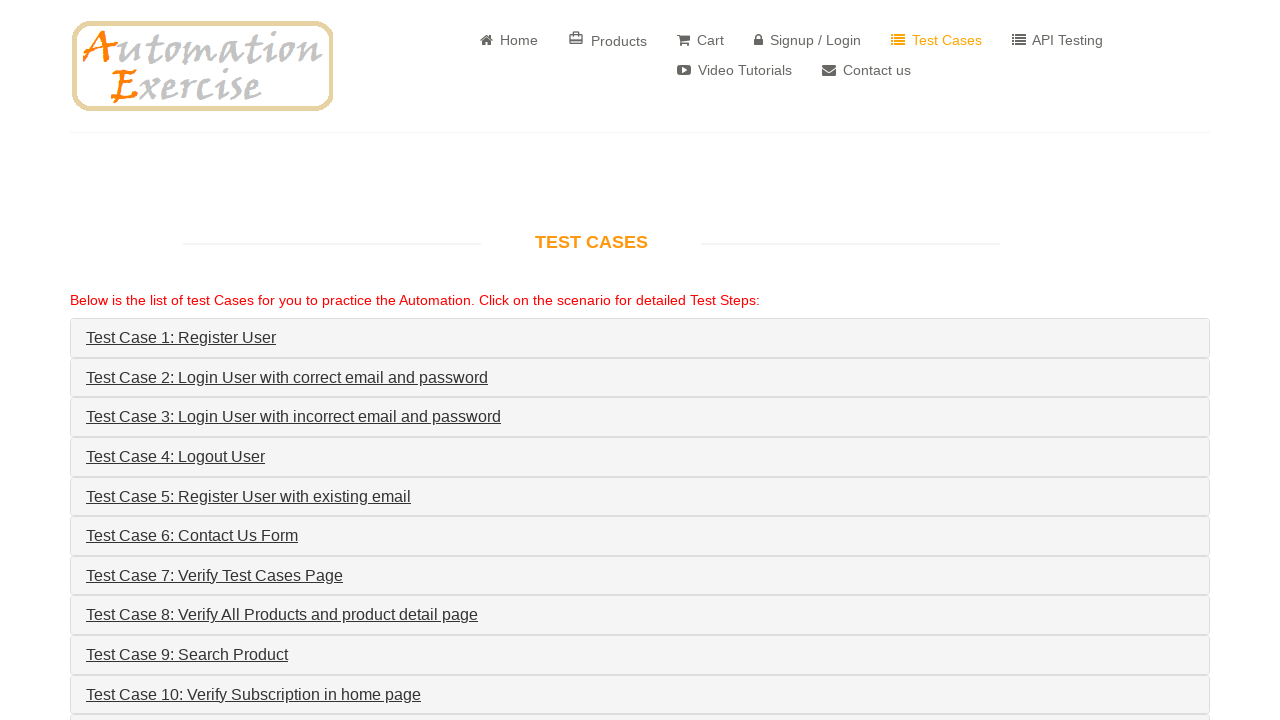

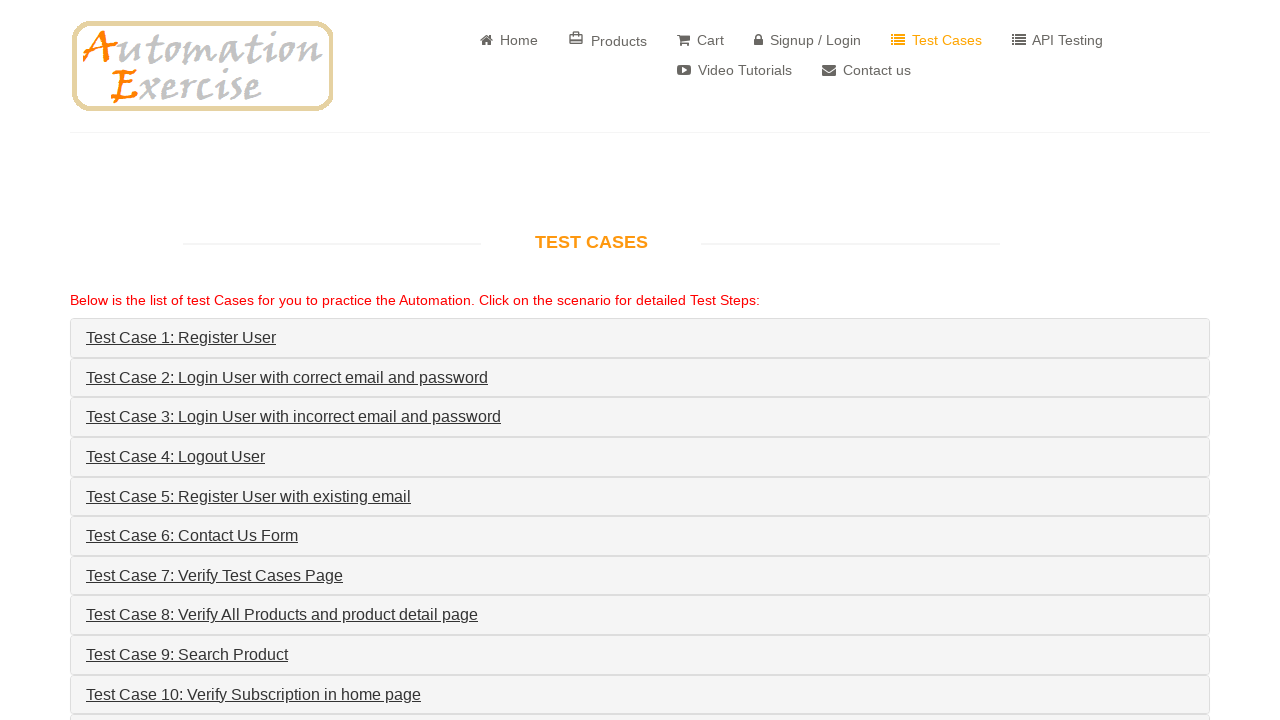